Tests table functionality by navigating to a tables page, reading table structure (columns and rows), retrieving a cell value, sorting the table by clicking a column header, and verifying the cell value changes after sorting.

Starting URL: https://training-support.net/webelements/tables

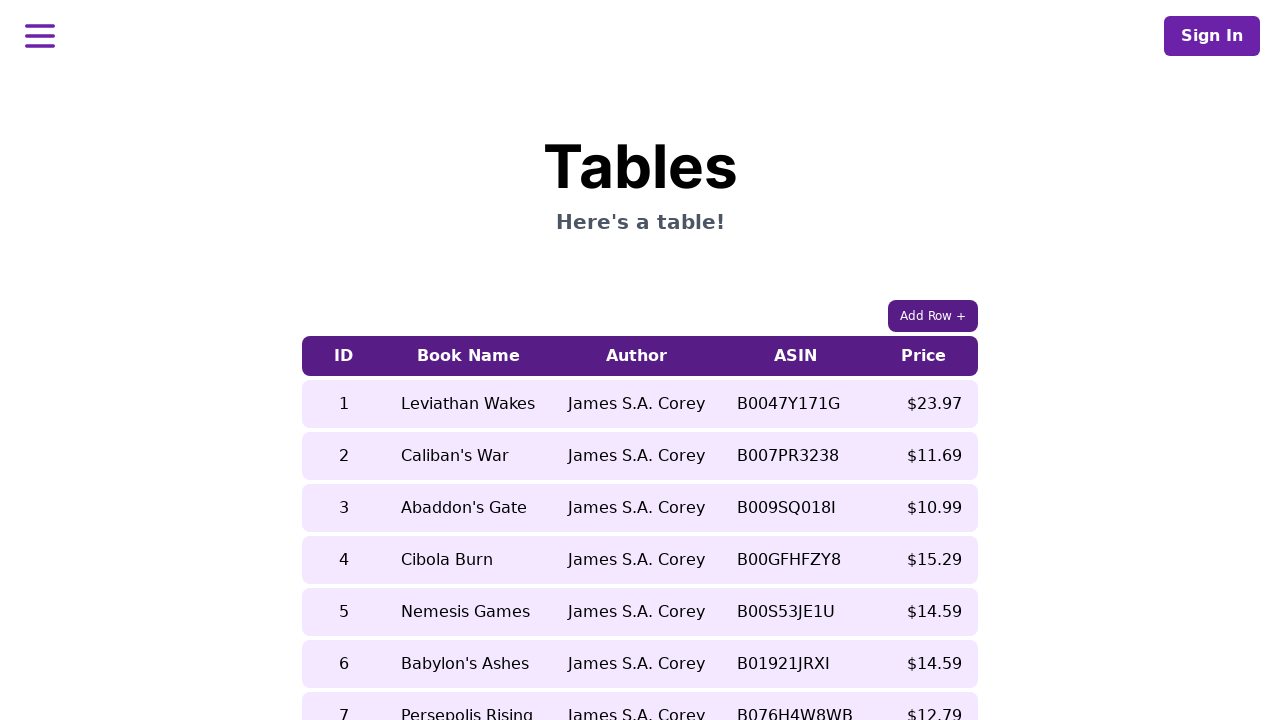

Table loaded successfully
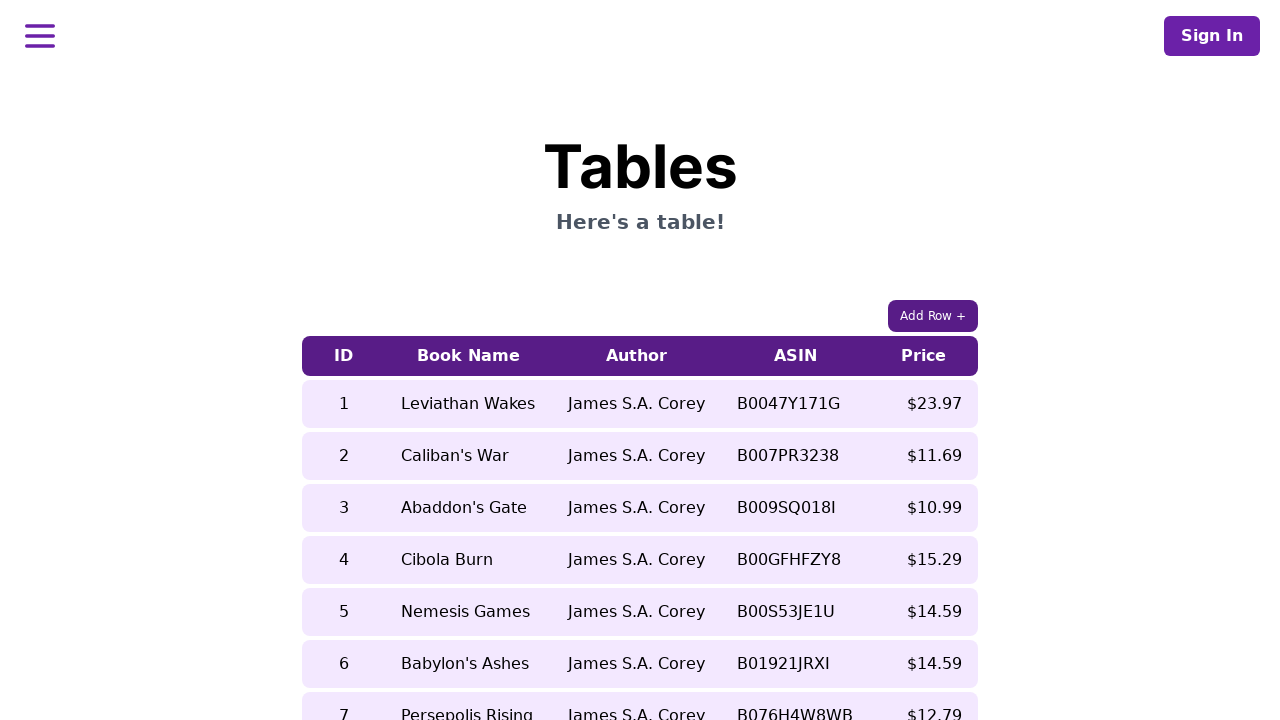

Retrieved 5 table columns
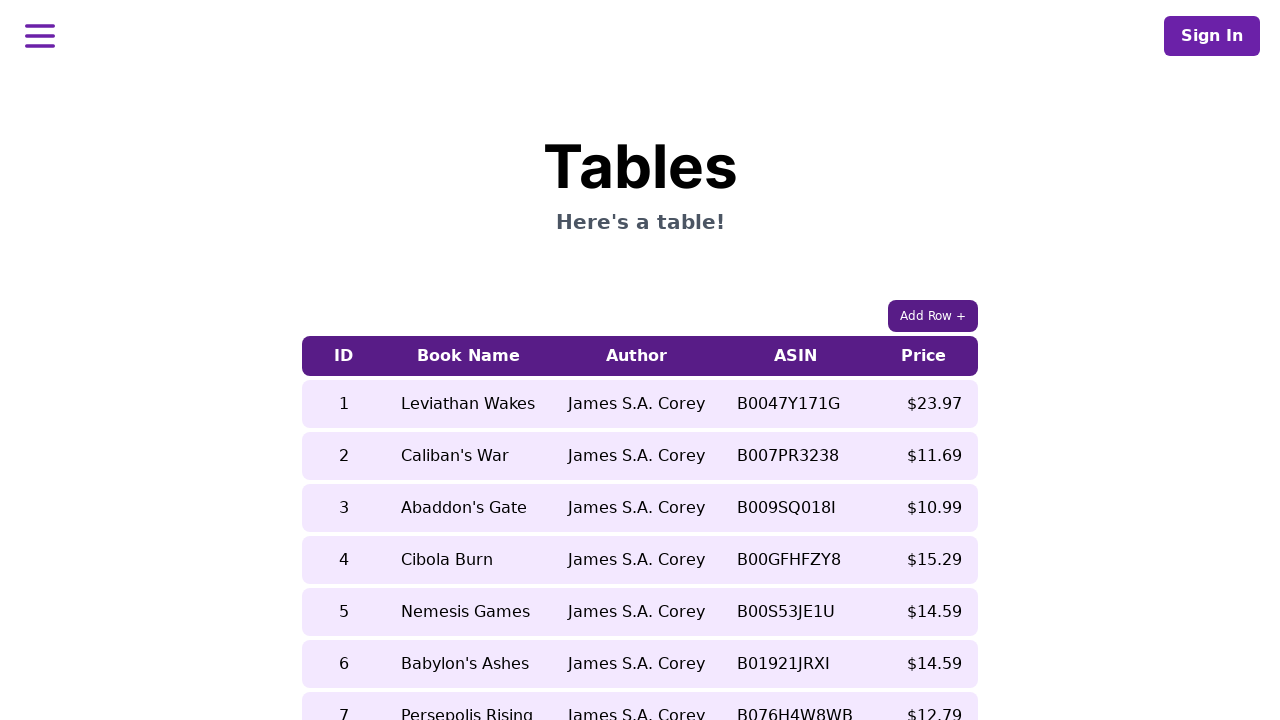

Retrieved 9 table rows
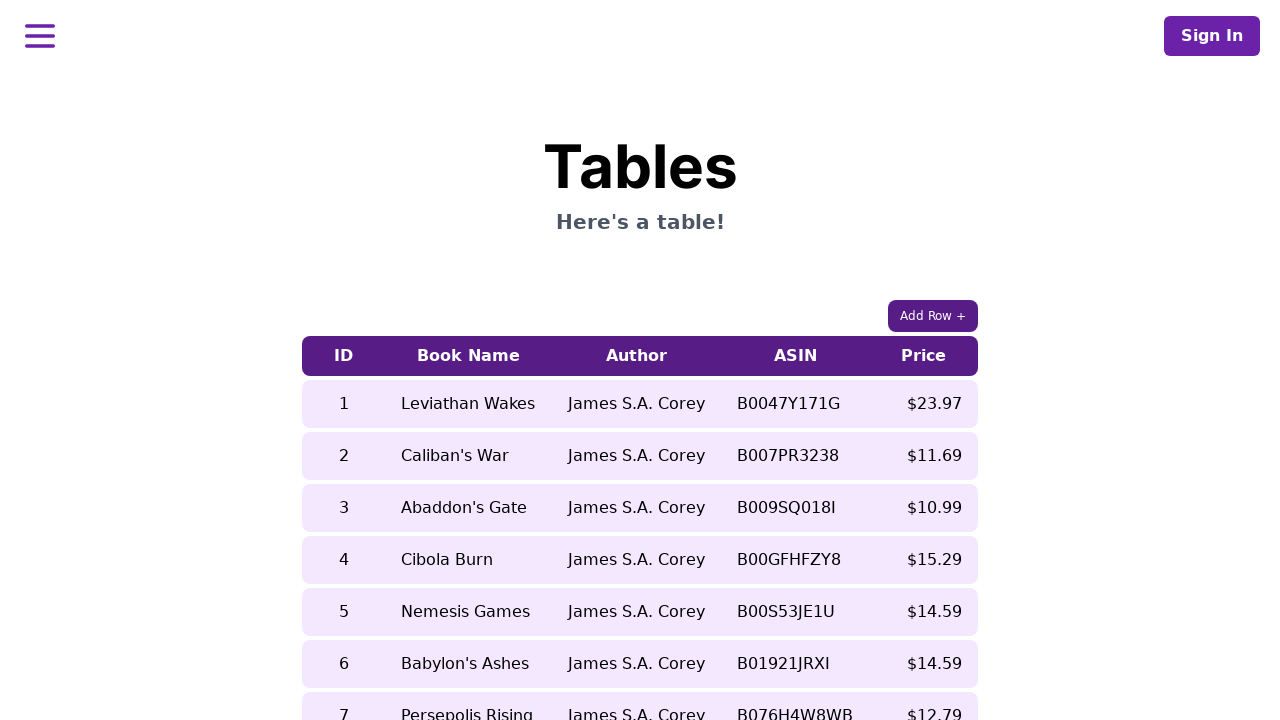

Retrieved cell value before sorting: 'Nemesis Games'
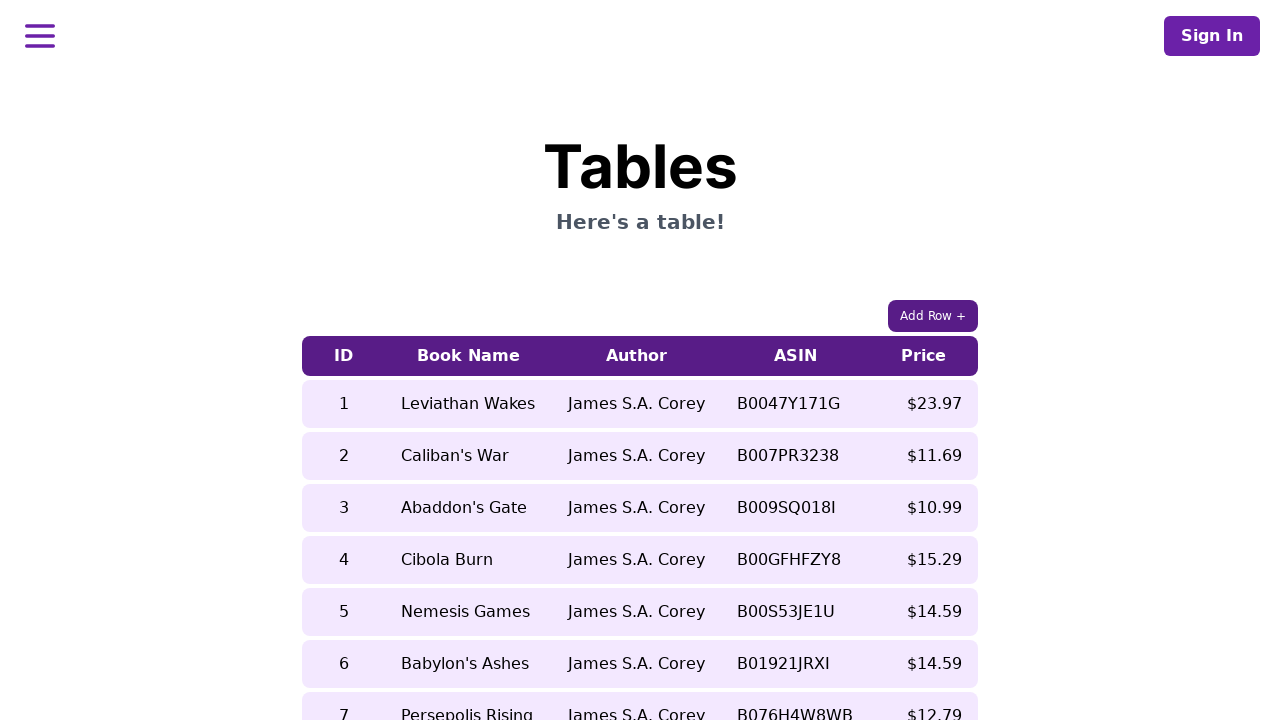

Clicked 5th column header to sort table at (924, 356) on xpath=//table[contains(@class, 'table-auto')]/thead/tr/th[5]
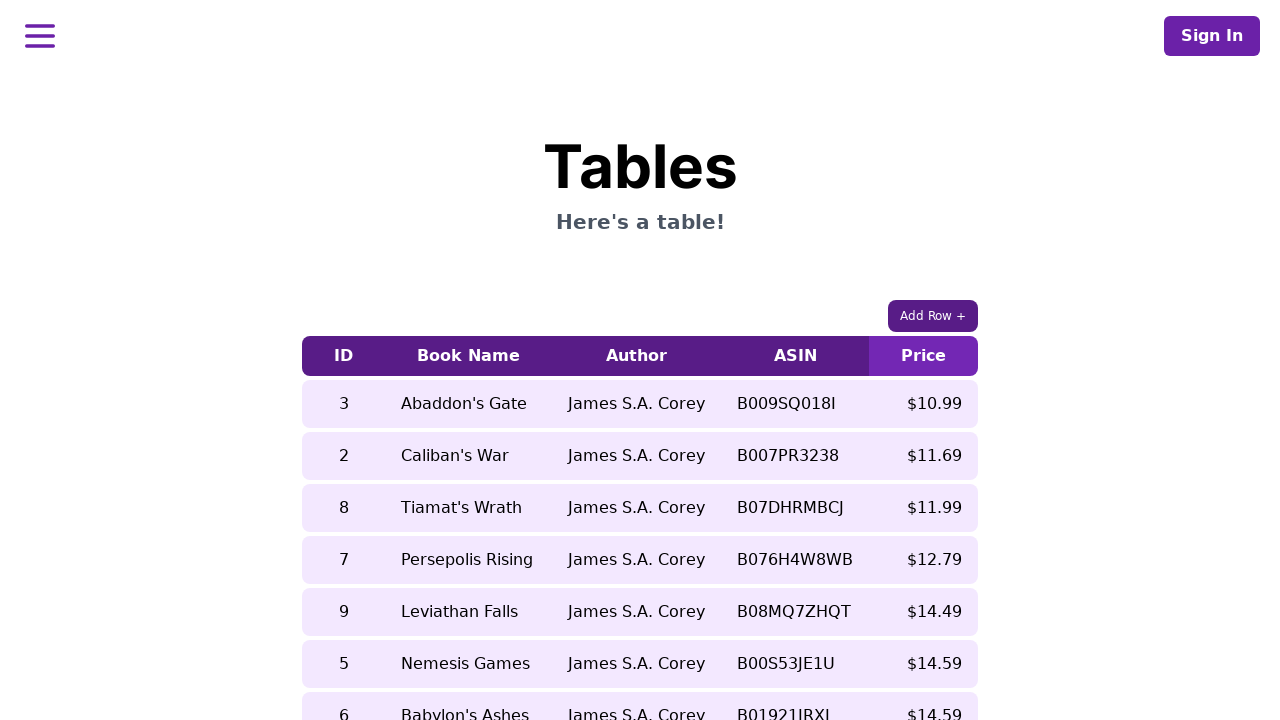

Waited for table to update after sorting
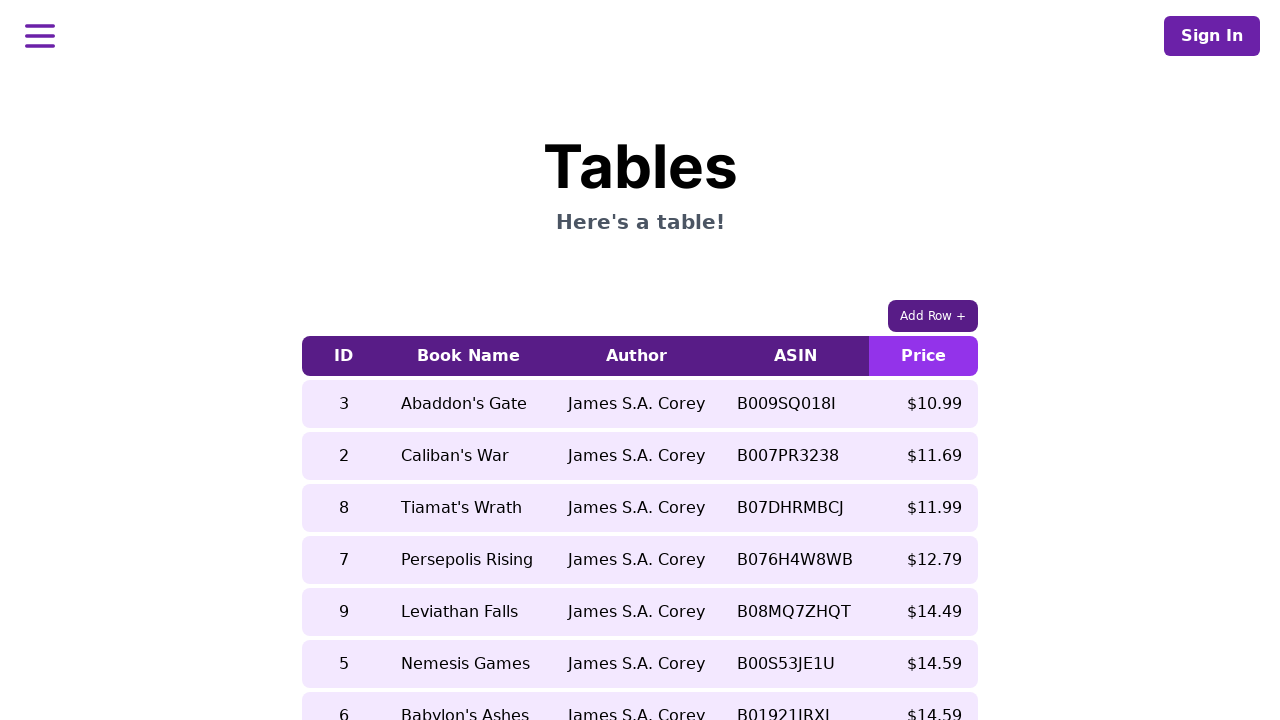

Retrieved cell value after sorting: 'Leviathan Falls'
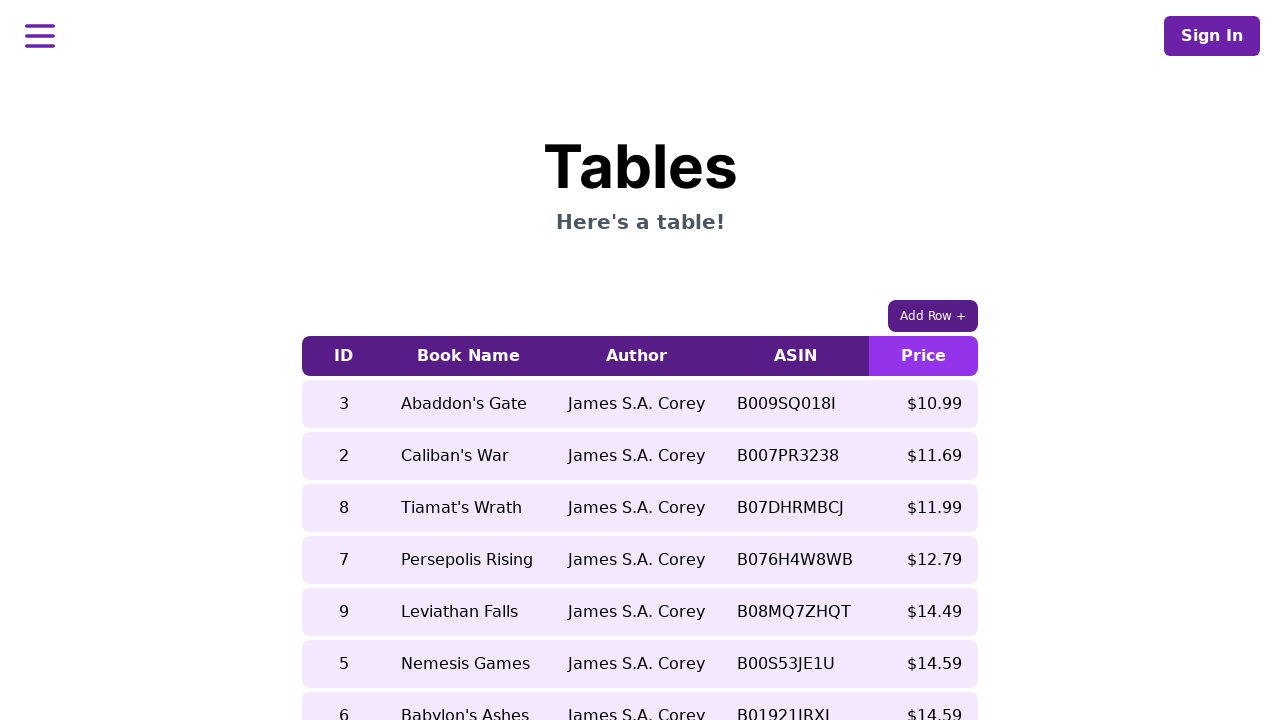

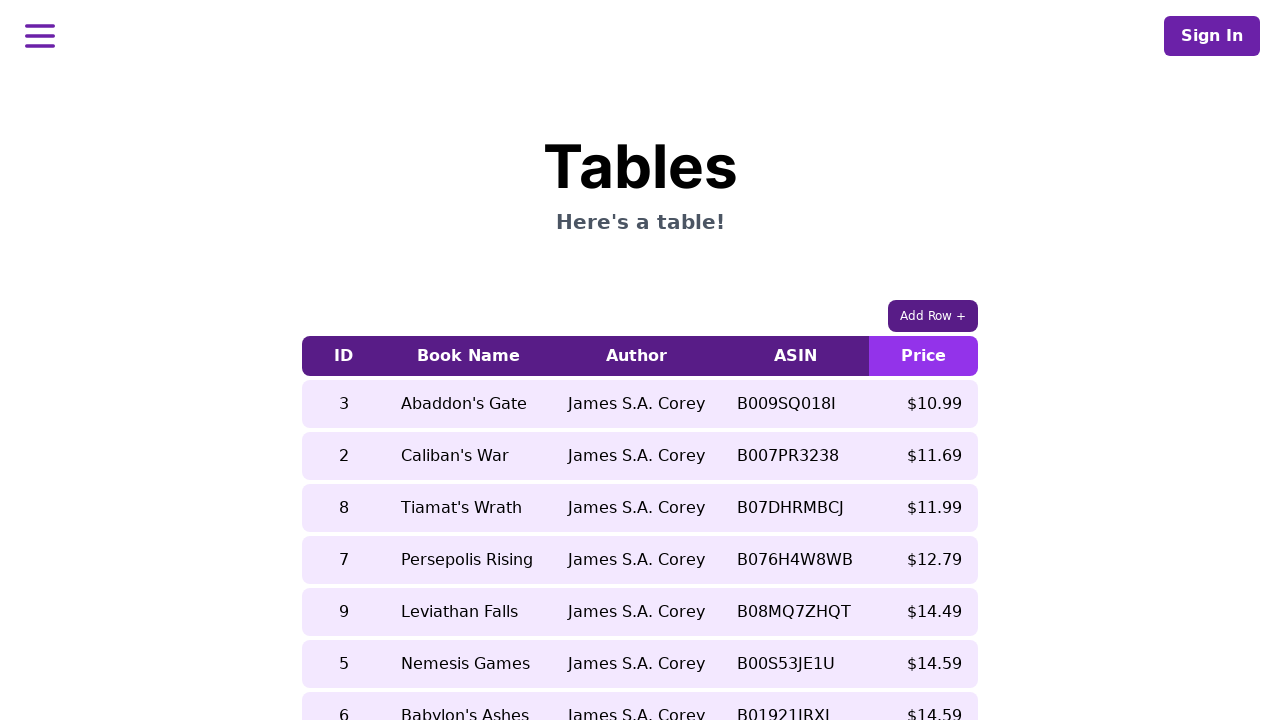